Searches for Java languages and identifies which Java version has the most comments in the search results.

Starting URL: http://www.99-bottles-of-beer.net/

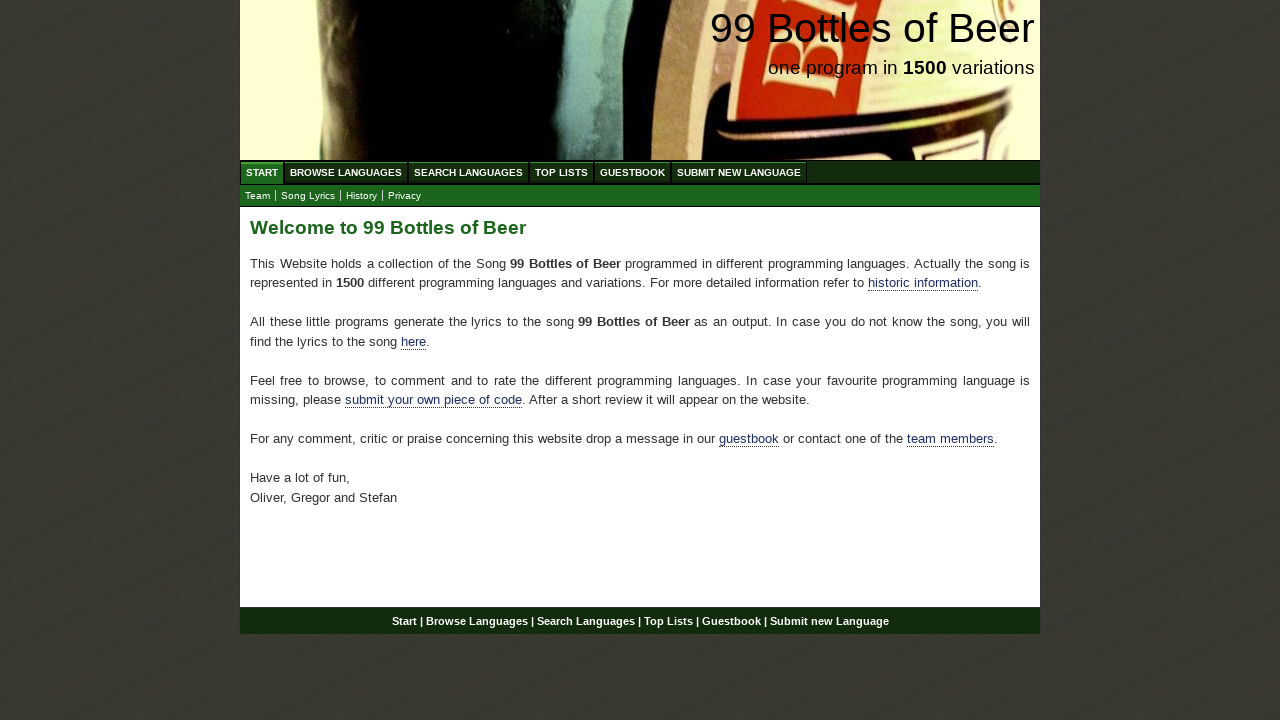

Clicked on 'Search Languages' link at (468, 172) on a:text('Search Languages')
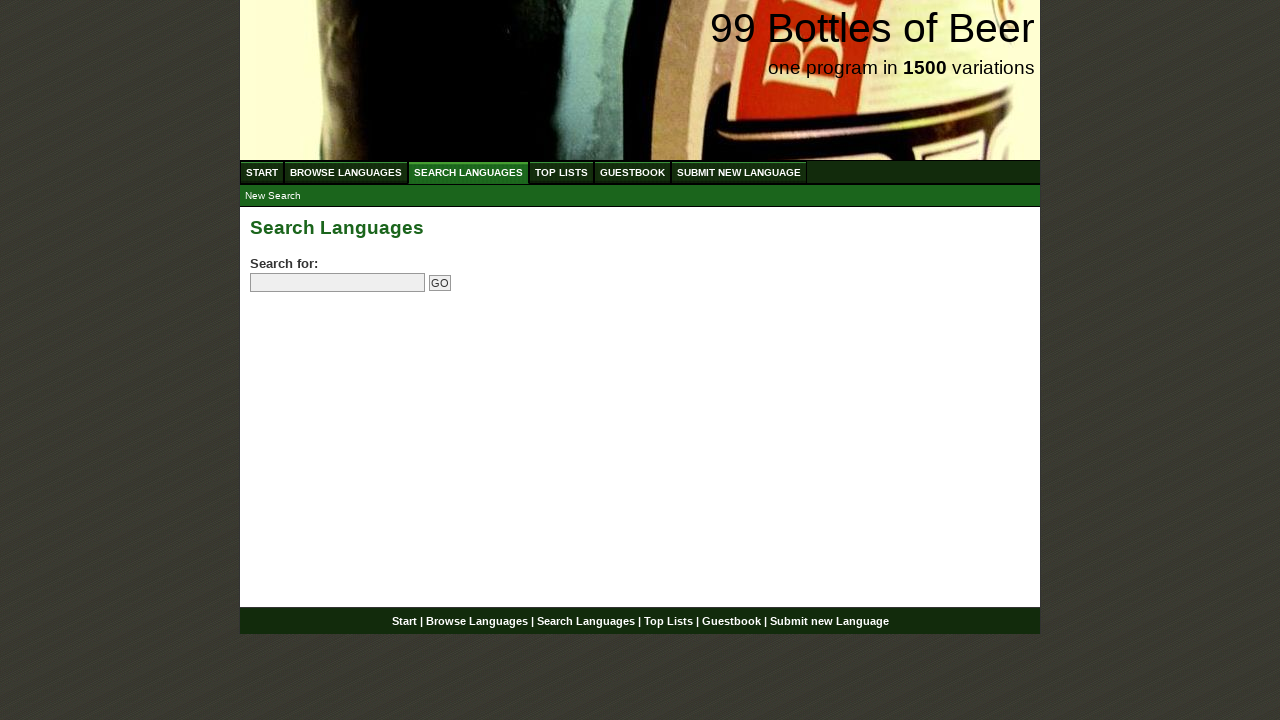

Filled search field with 'Java' on input[name='search']
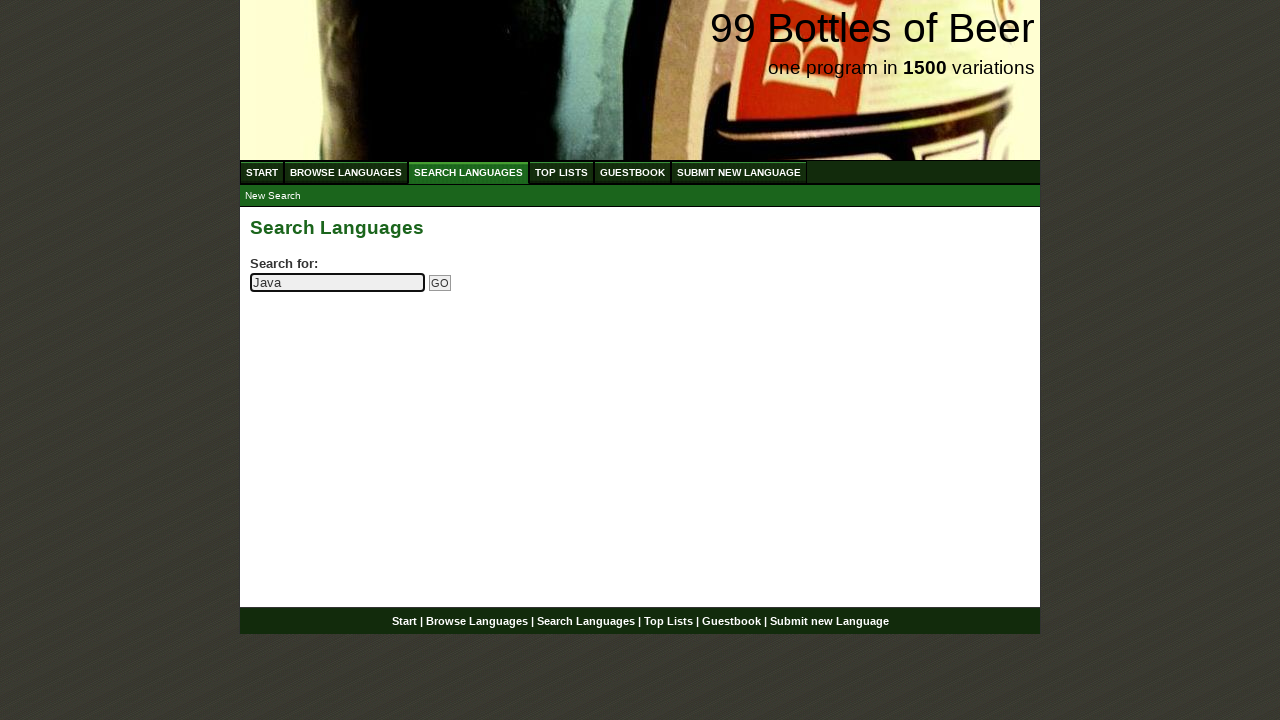

Clicked submit search button at (440, 283) on input[name='submitsearch']
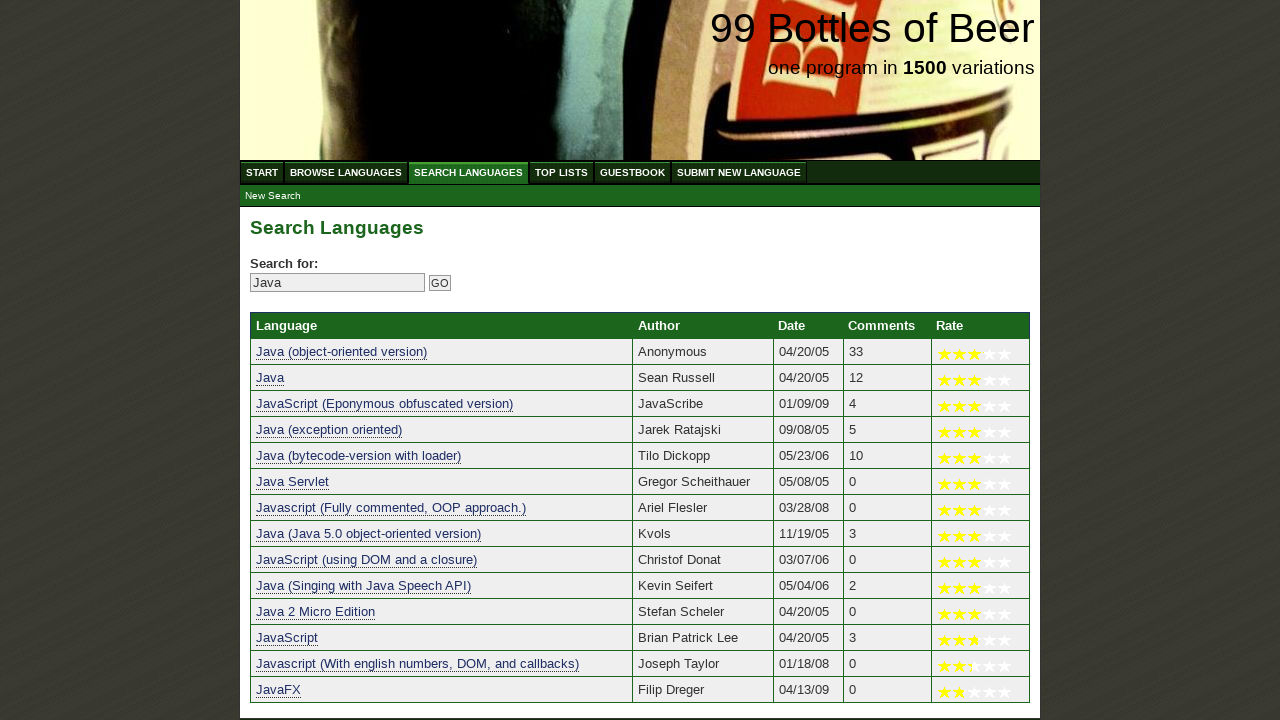

Search results table loaded successfully
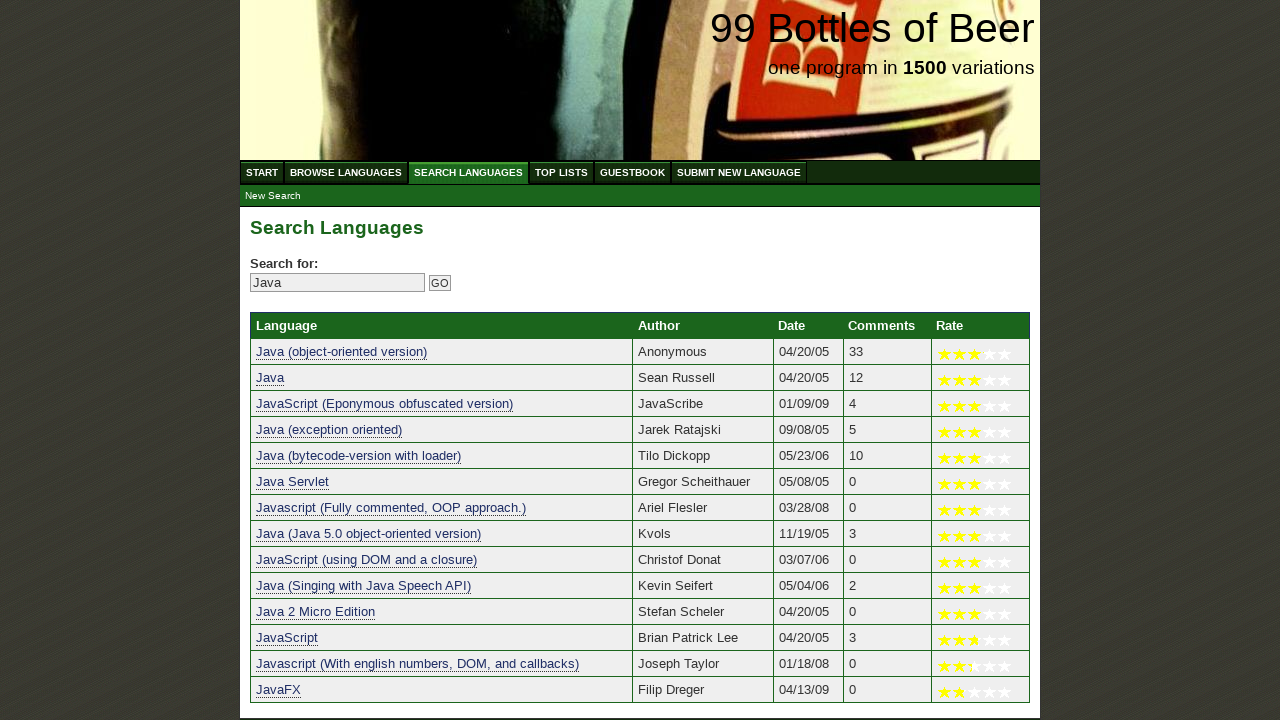

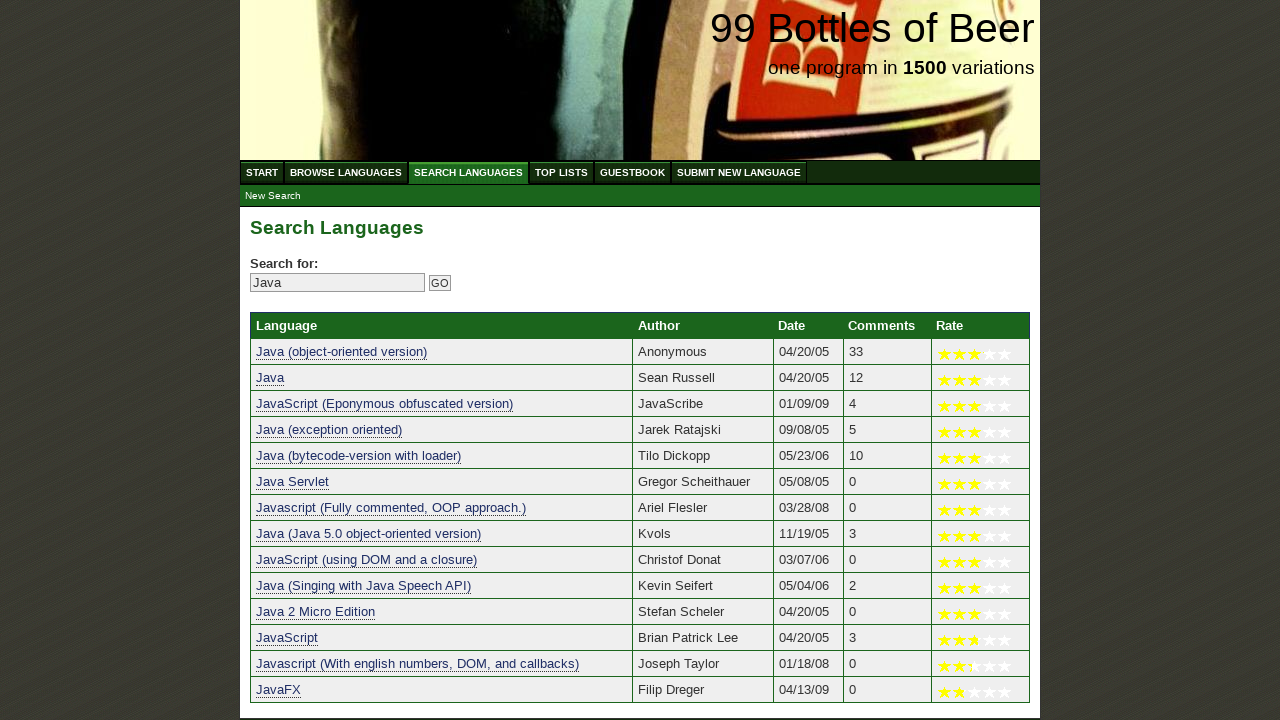